Navigates to Test Automation University website, clicks on Certificates link, then navigates to Top 100 Students page and verifies students are listed

Starting URL: https://testautomationu.applitools.com/

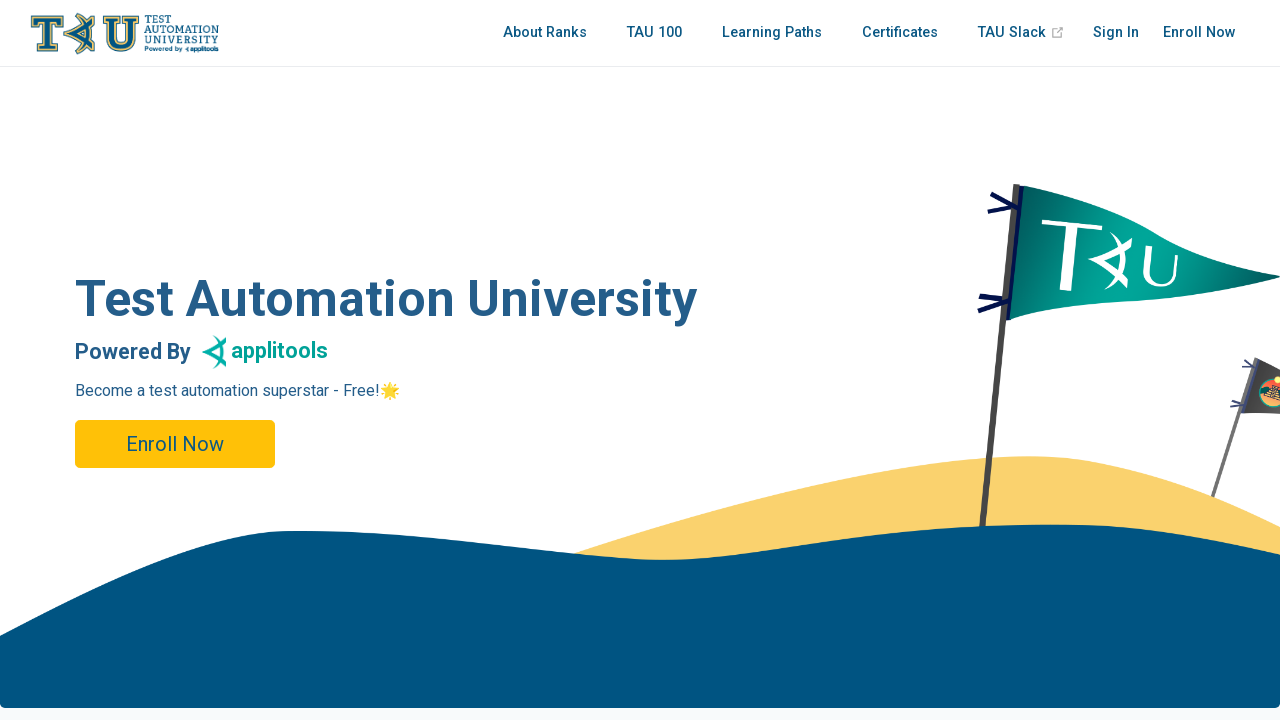

Test Automation University homepage loaded
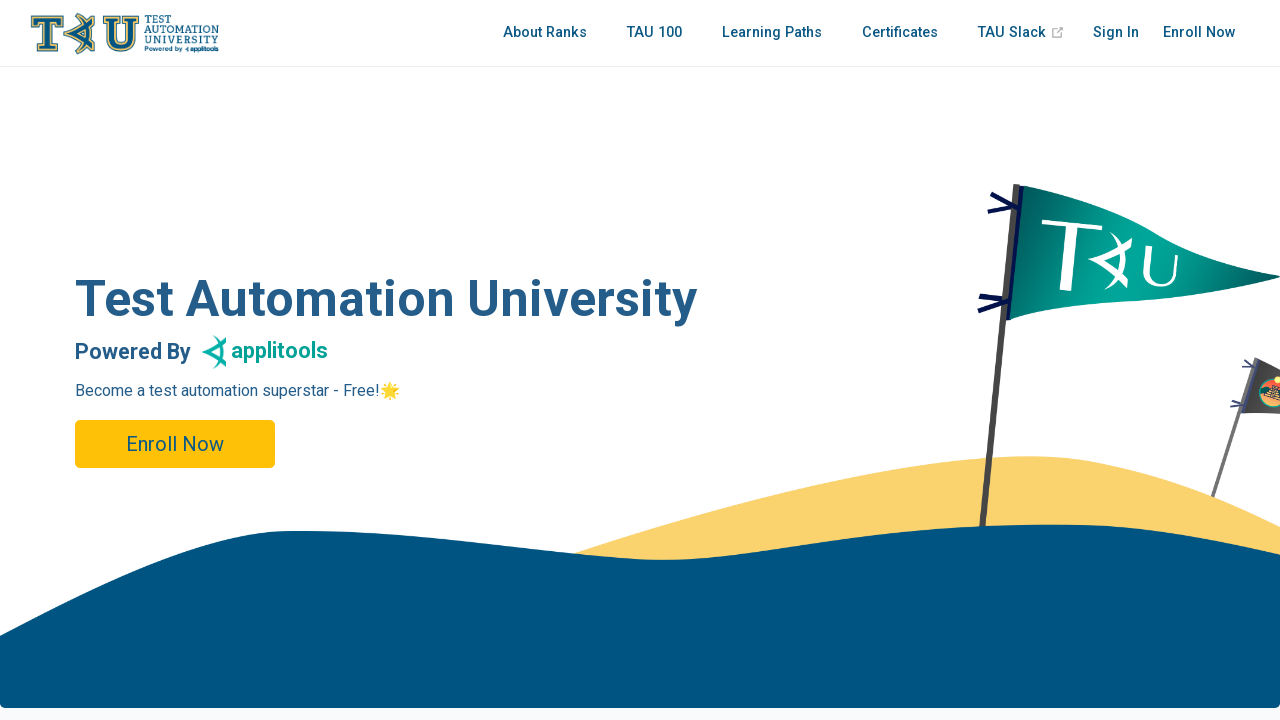

Clicked on Certificates link at (900, 33) on a:text('Certificates')
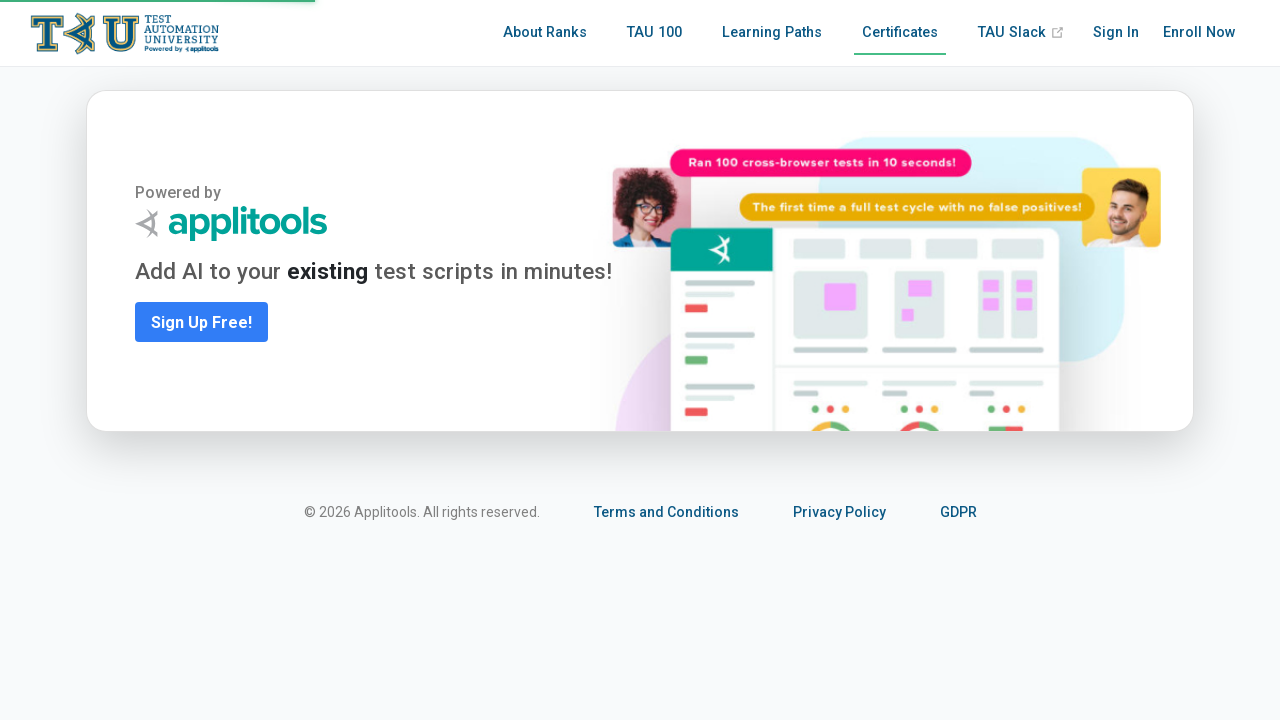

Clicked on Top 100 Students link at (654, 33) on nav.nav-links a[href='/tau100.html']
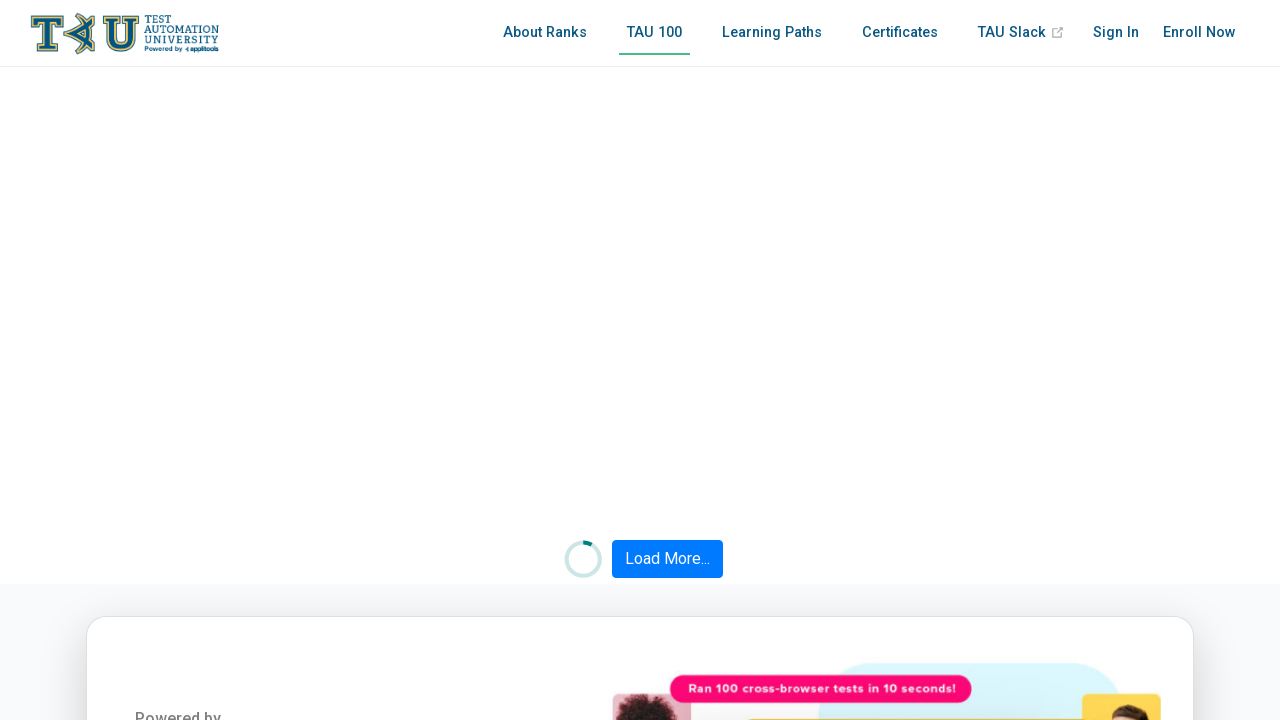

Student rankings loaded and verified
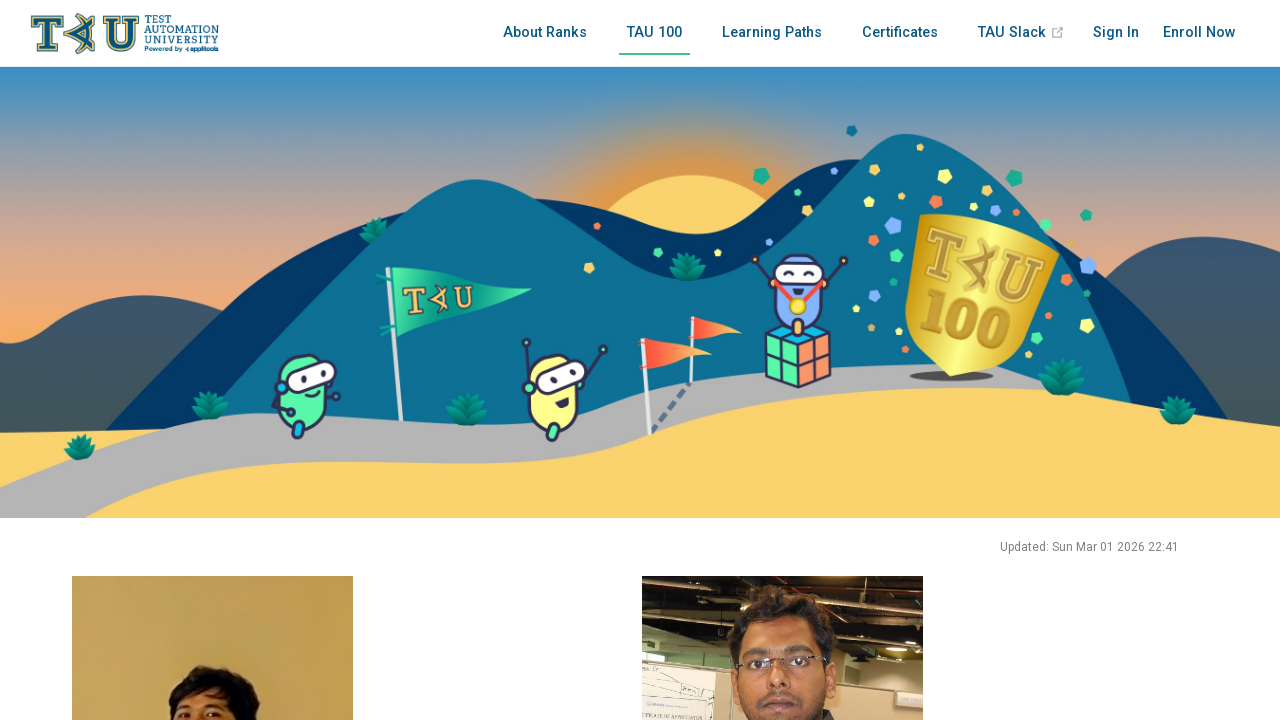

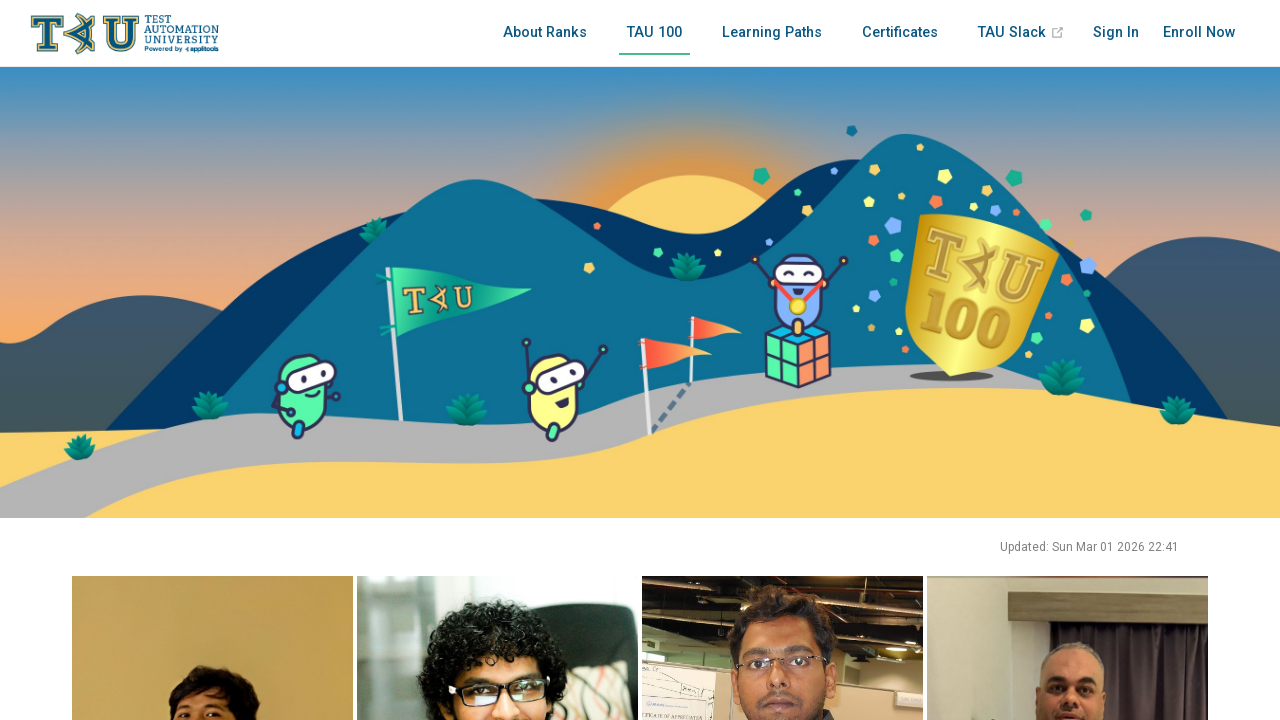